Tests email validation by entering an invalid email format and submitting the form to verify error styling appears

Starting URL: https://demoqa.com/text-box

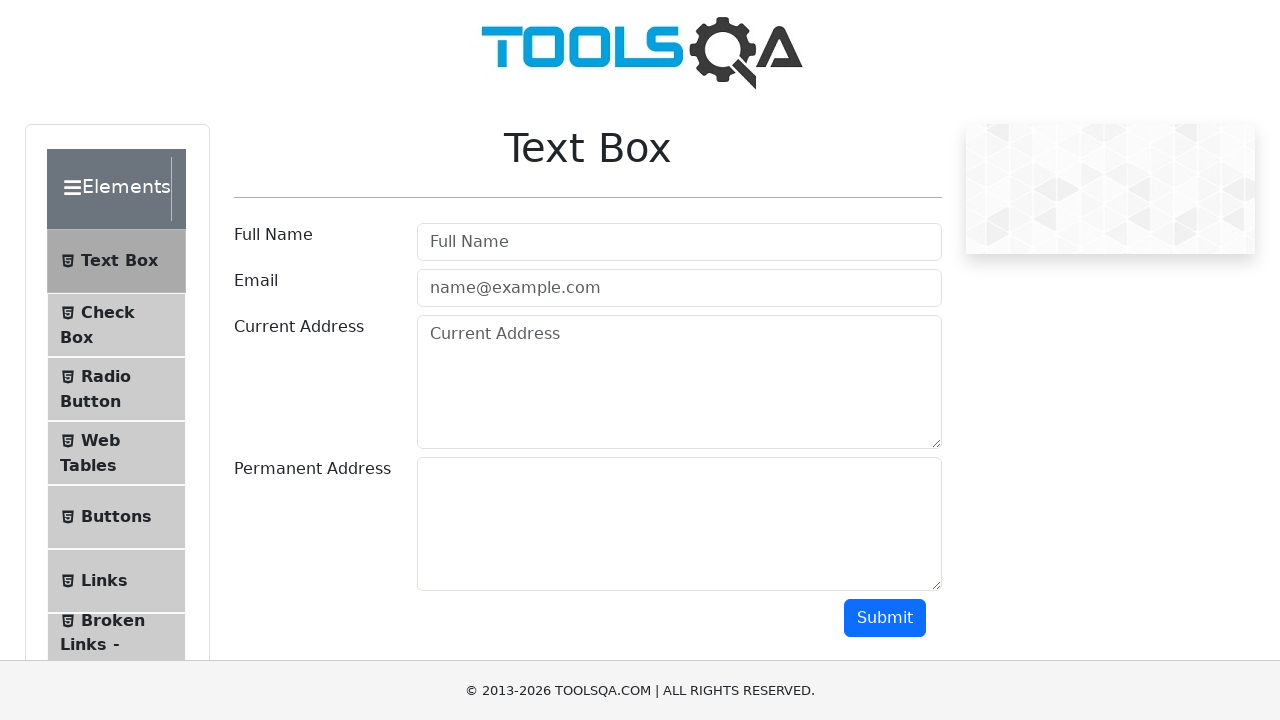

Entered invalid email format 'negativetest' in email field on #userEmail
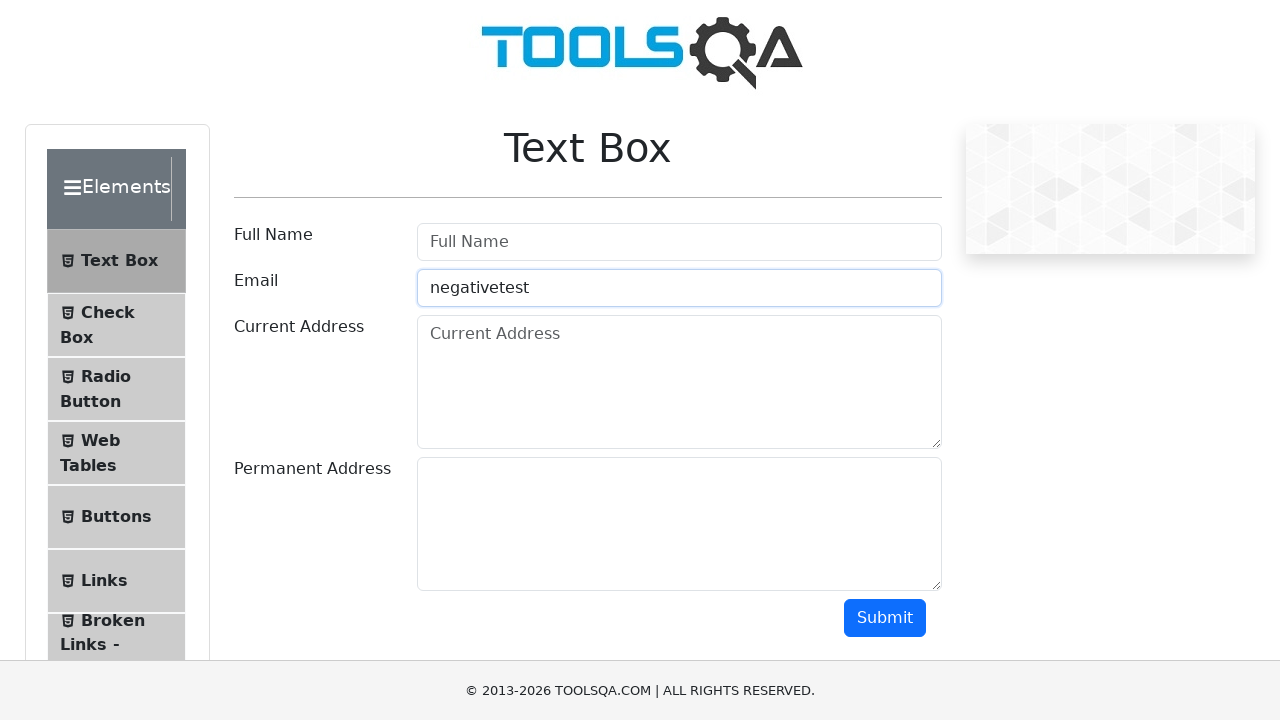

Scrolled down 500 pixels to reveal submit button
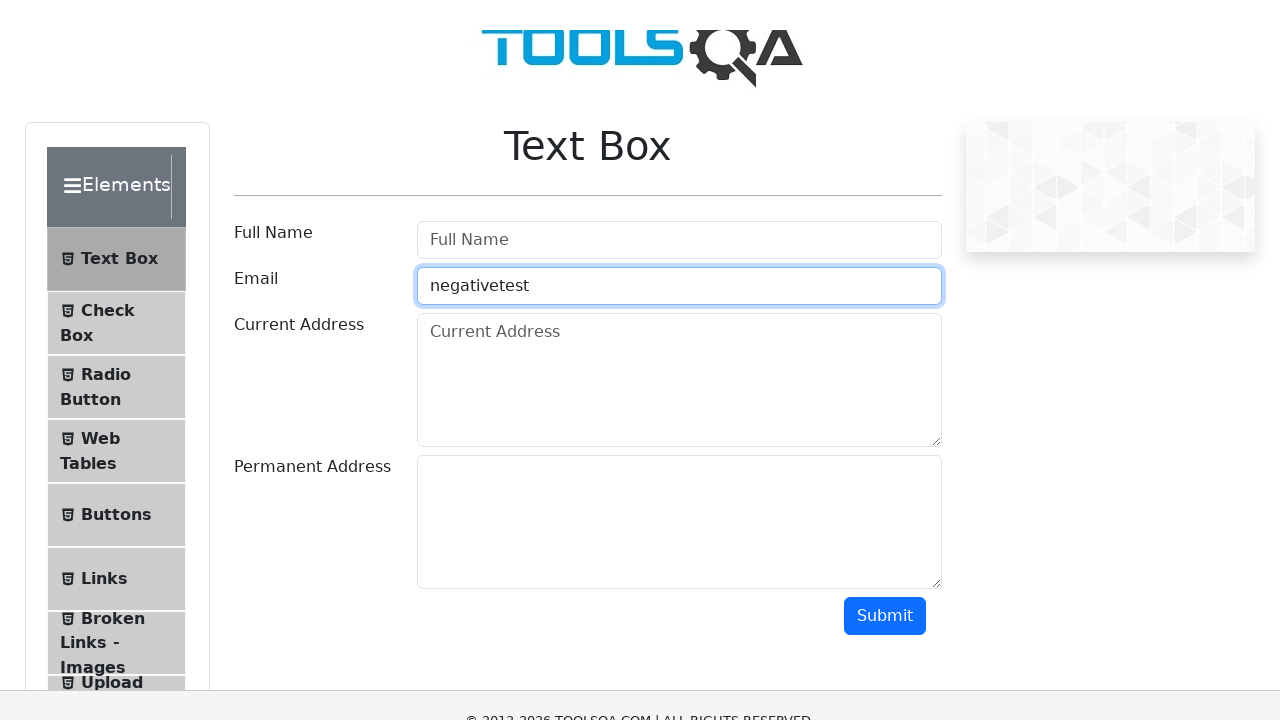

Clicked submit button to validate form at (885, 118) on #submit
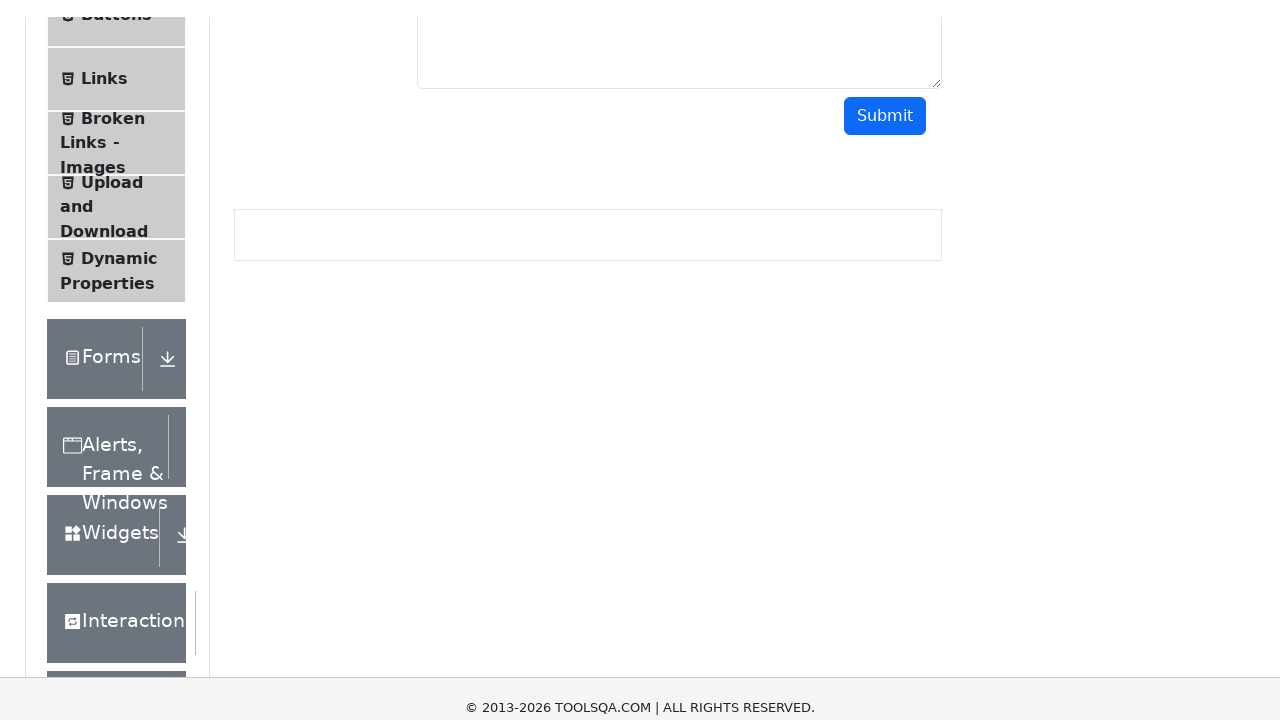

Waited 500ms for validation error styling to appear
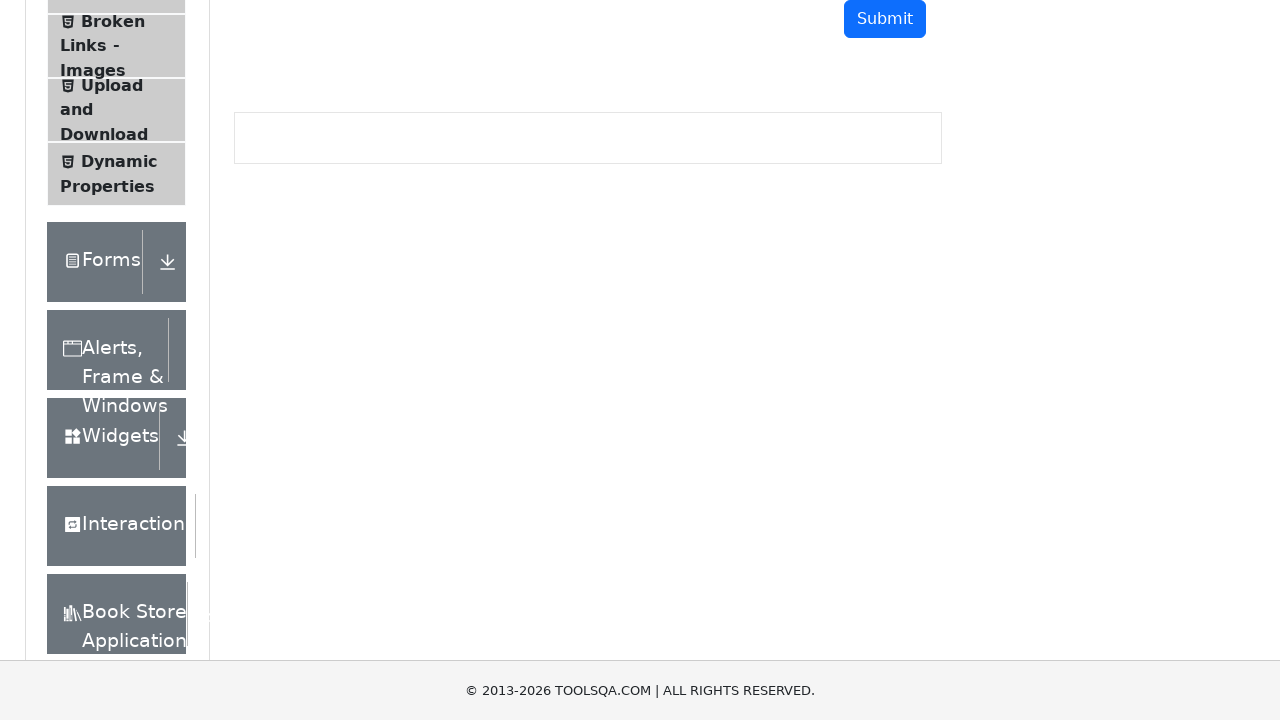

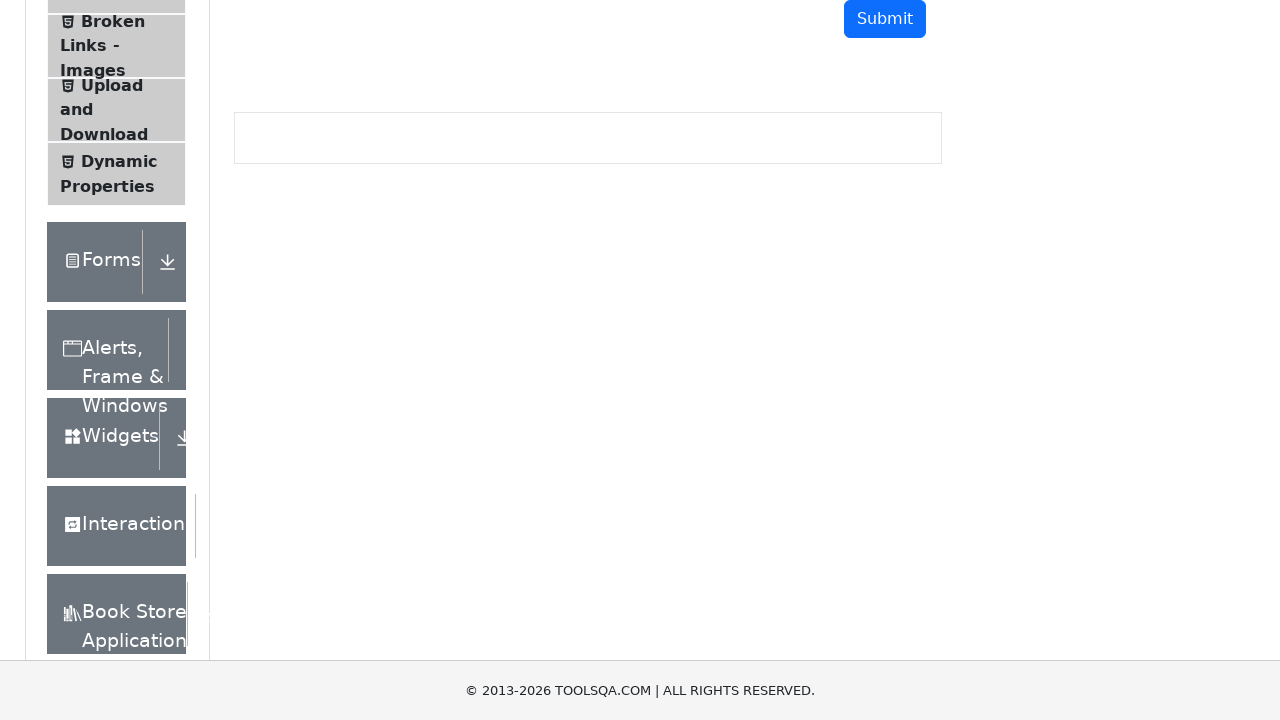